Navigates to Zerodha Kite trading platform and clicks on the "Forgot user ID or password?" link to access password recovery functionality

Starting URL: https://kite.zerodha.com

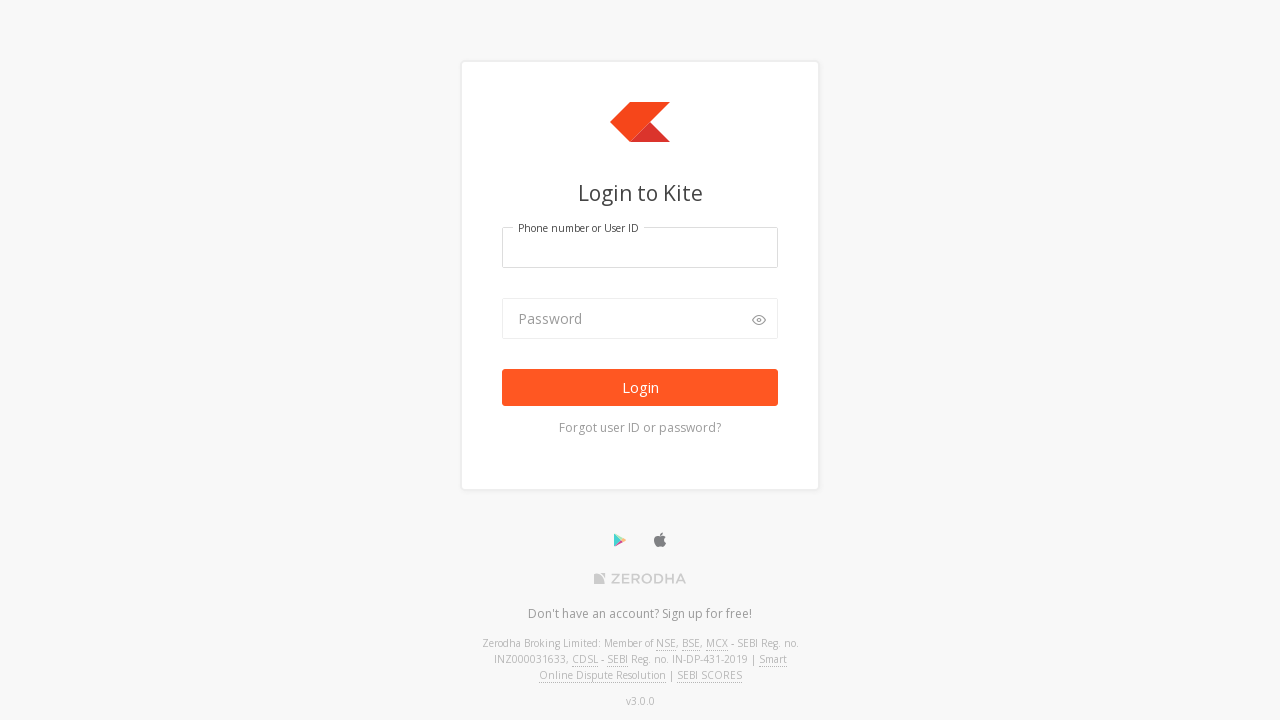

Waited for Zerodha Kite login page to fully load
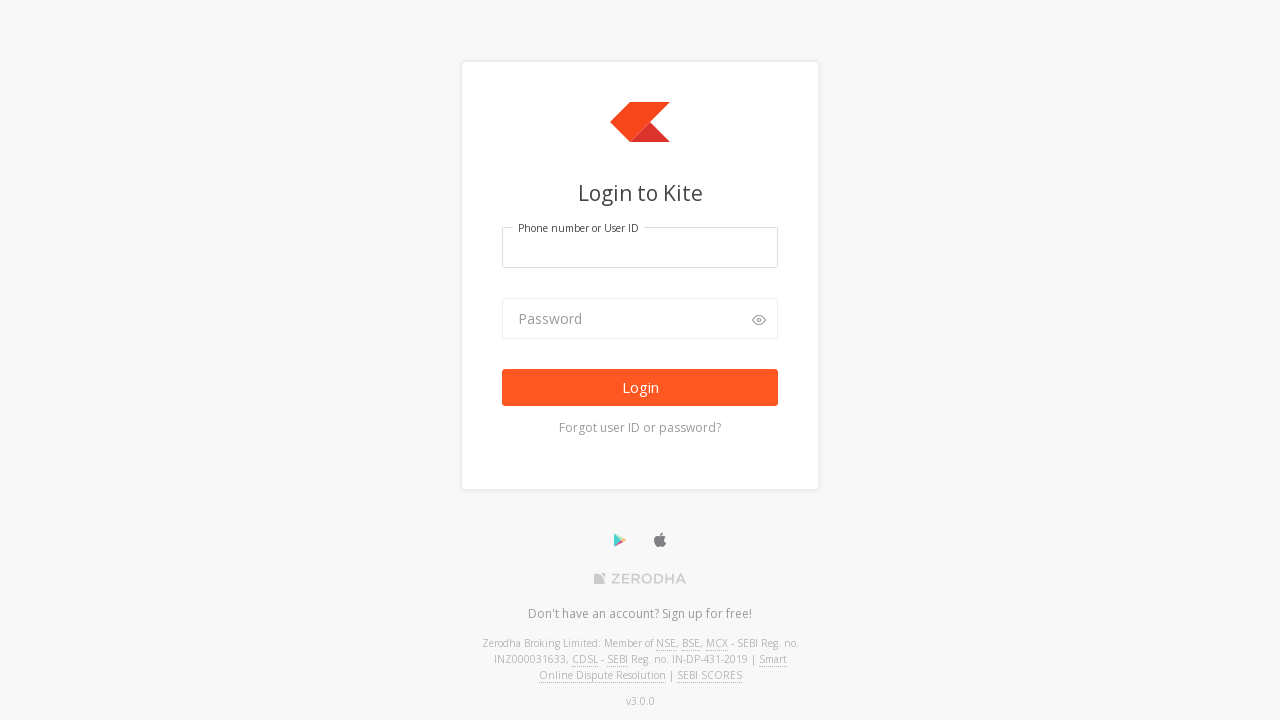

Clicked on 'Forgot user ID or password?' link to access password recovery at (640, 428) on a:has-text('Forgot user ID or password?')
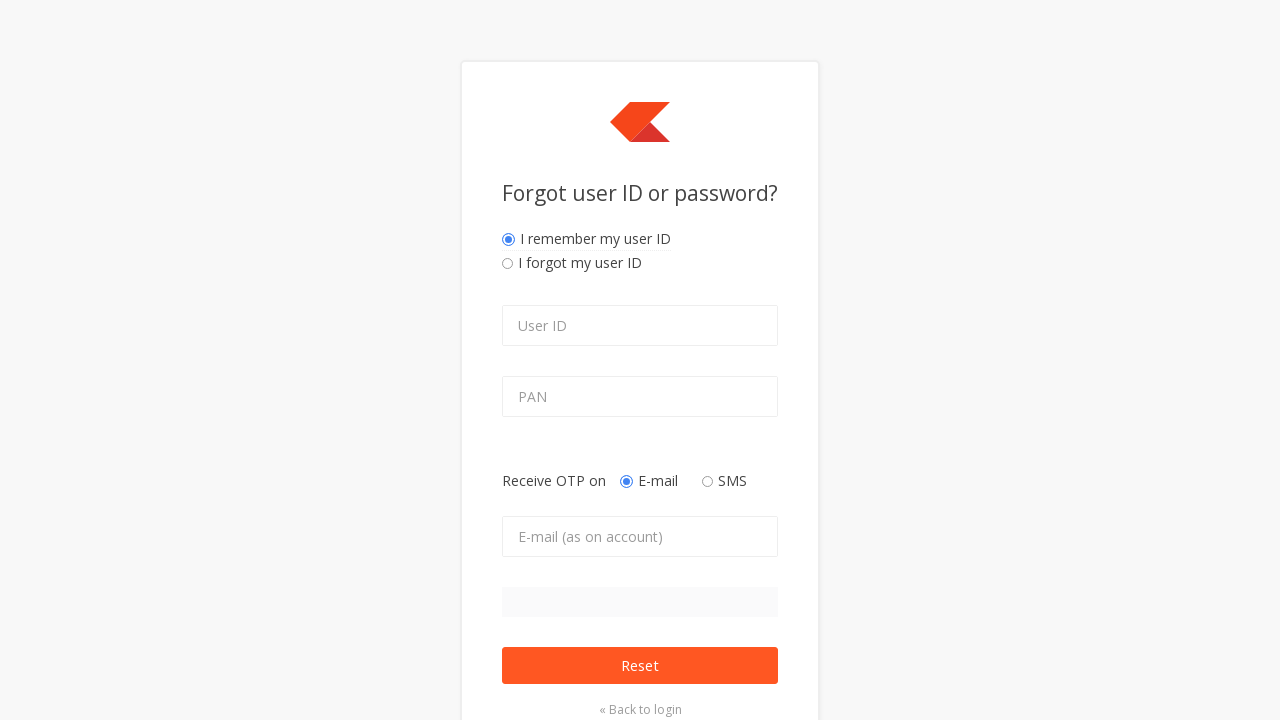

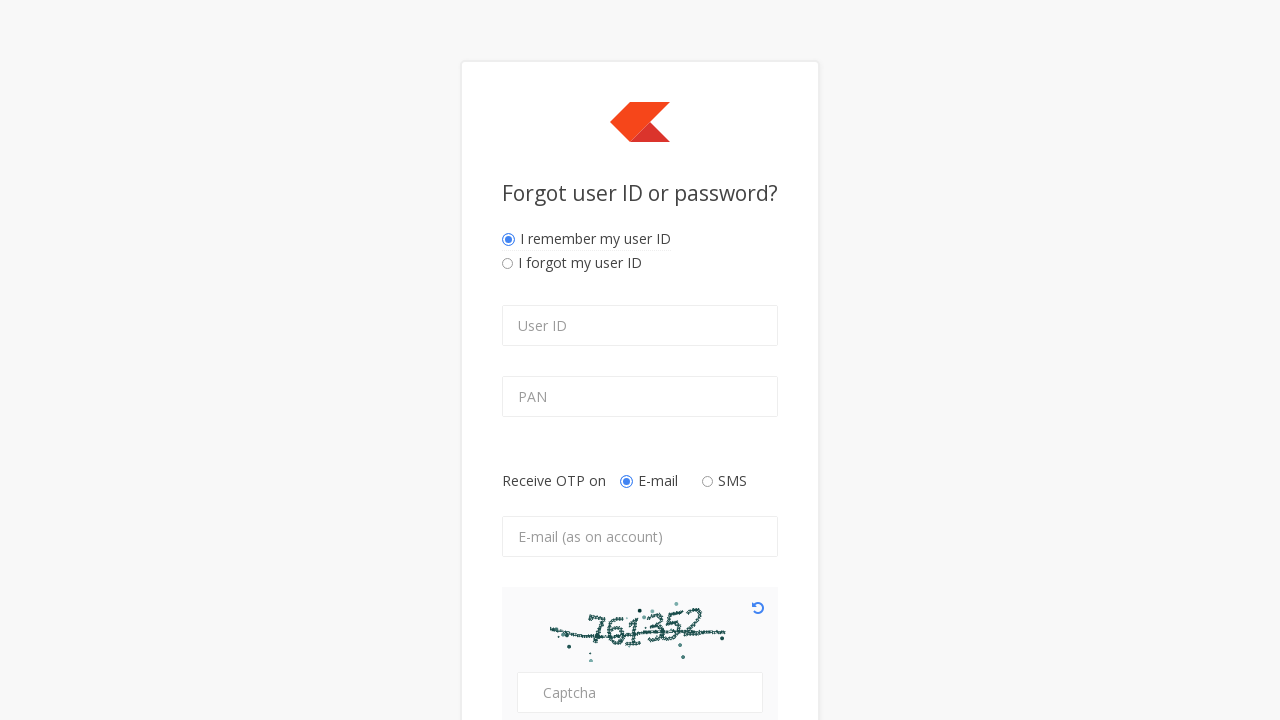